Tests dropdown selection functionality by selecting a state (Haryana) and a city (Agra) from dropdown menus on a practice automation page

Starting URL: https://www.tutorialspoint.com/selenium/practice/selenium_automation_practice.php

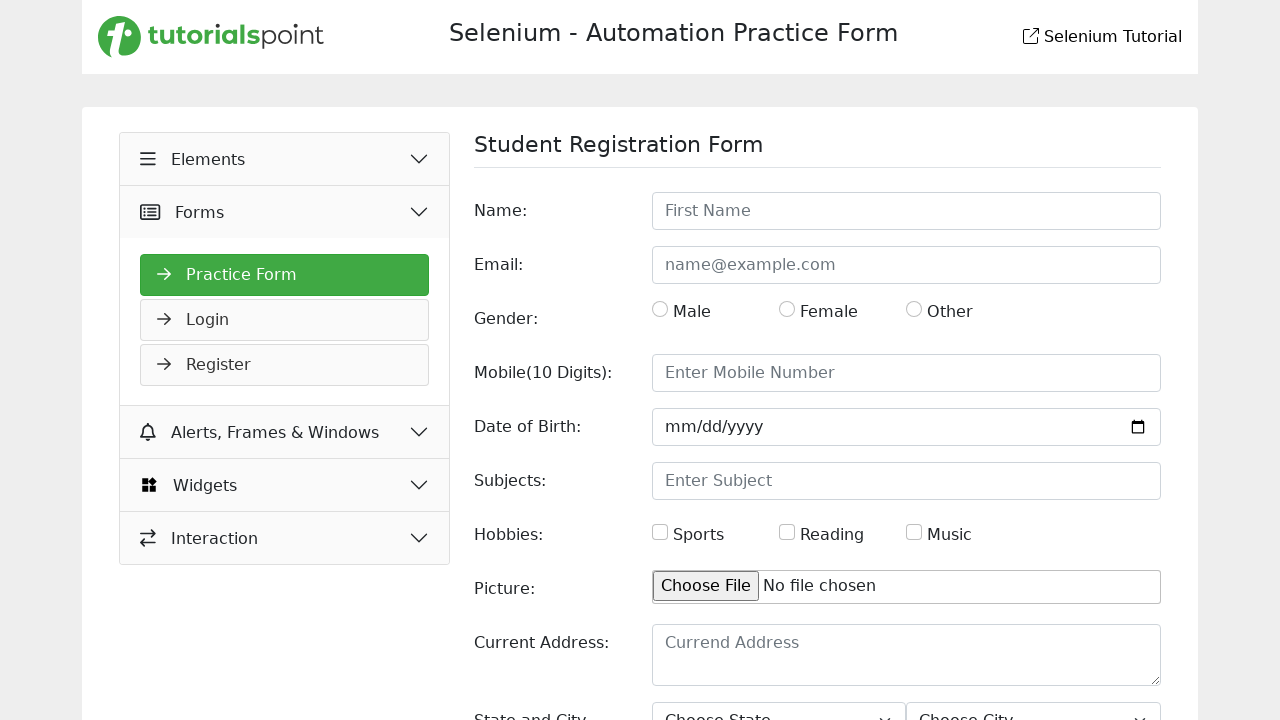

Selected 'Haryana' from the state dropdown on select#state
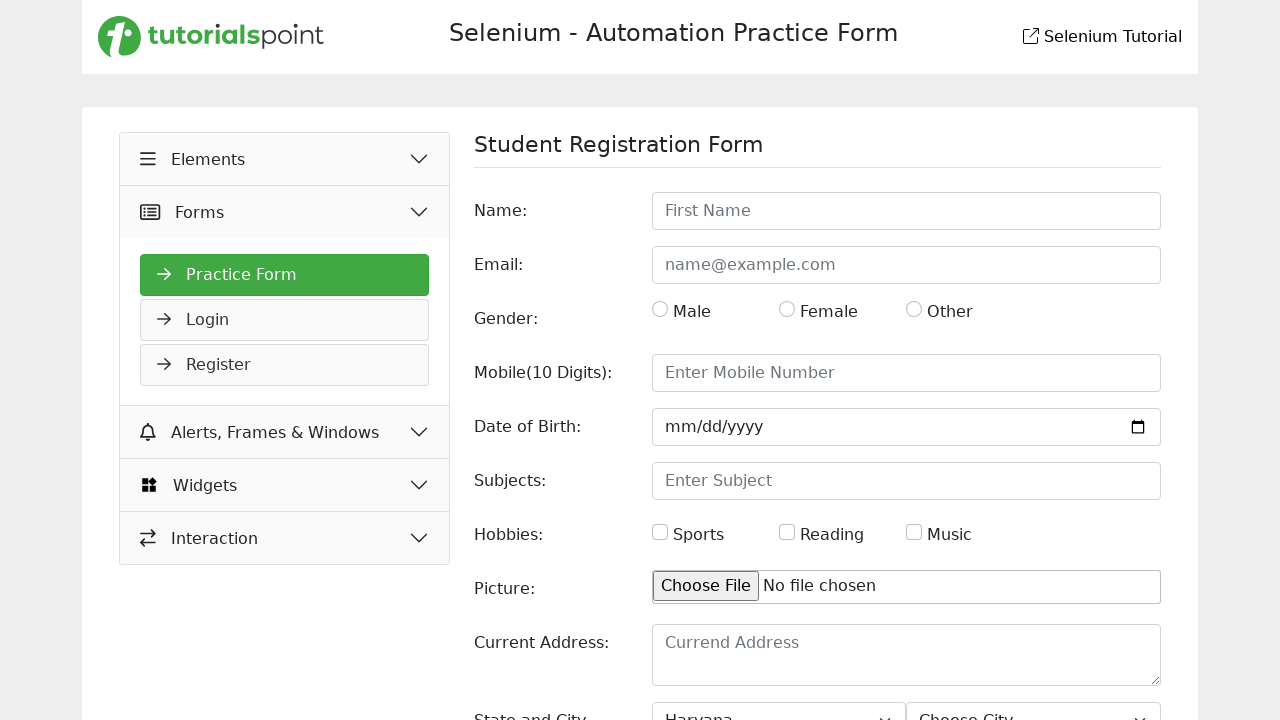

Selected 'Agra' from the city dropdown on select#city
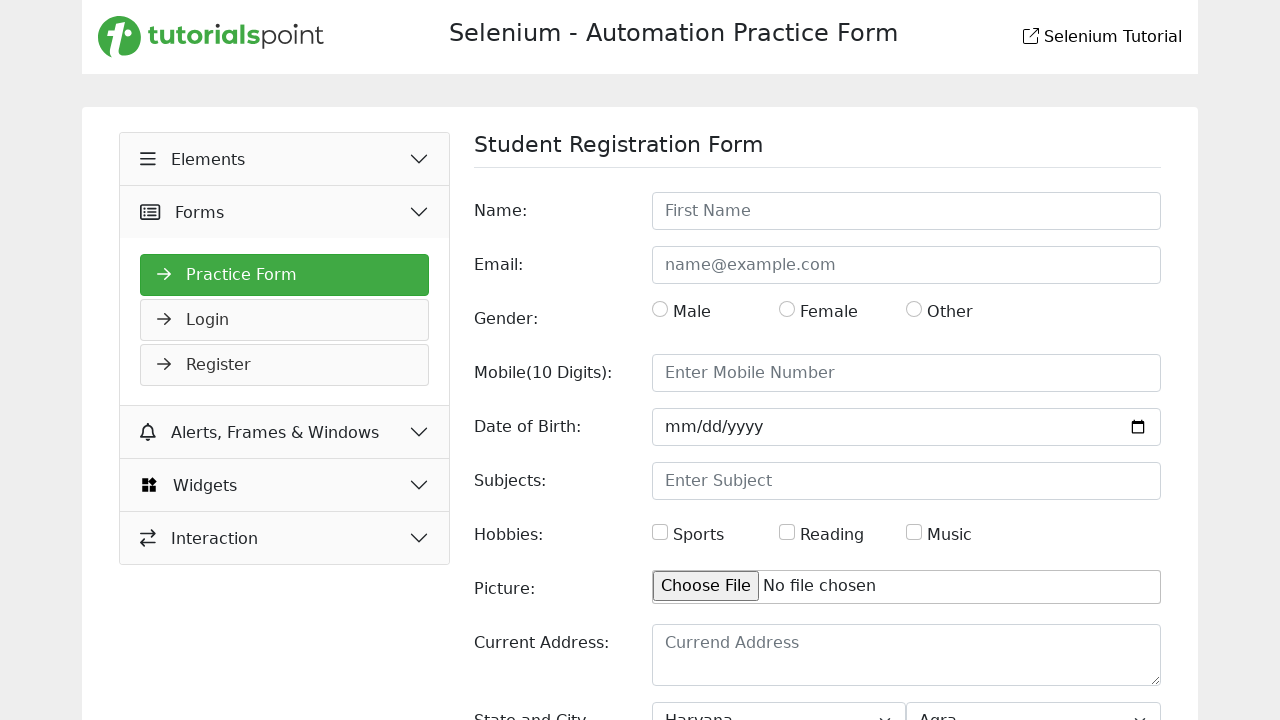

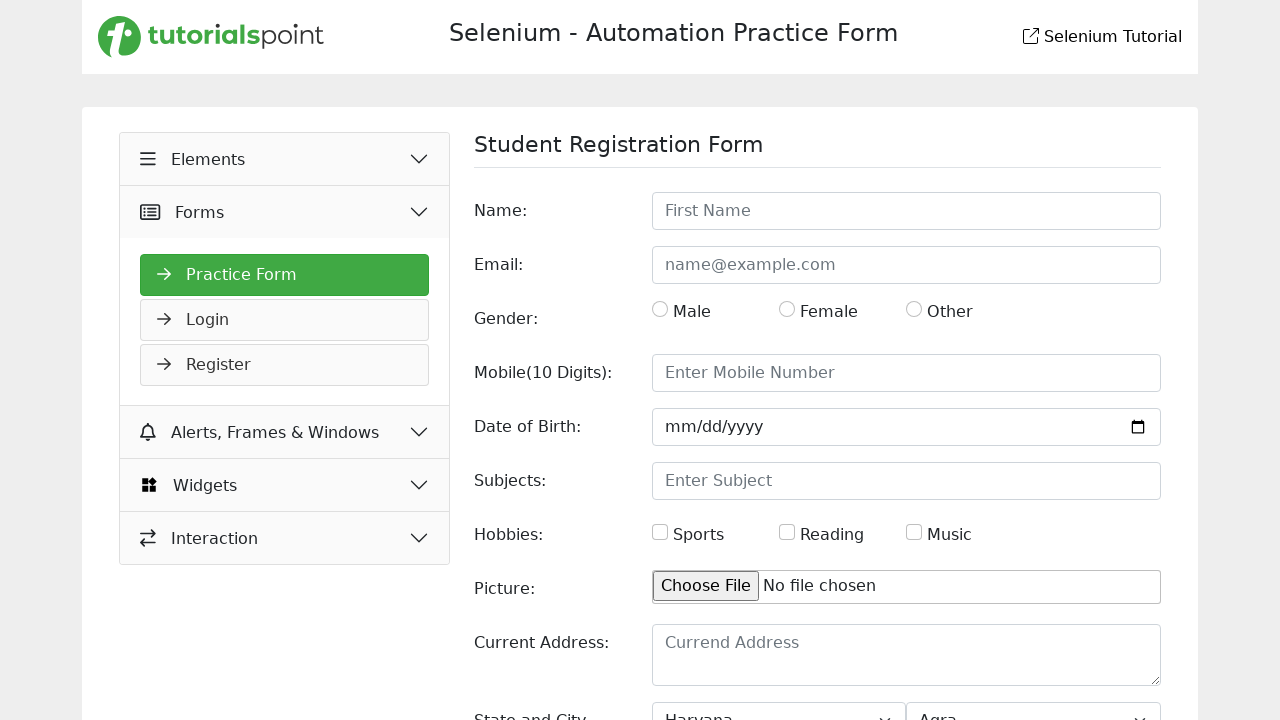